Simple test that navigates to the Platzi website homepage and verifies the page loads successfully

Starting URL: https://www.platzi.com

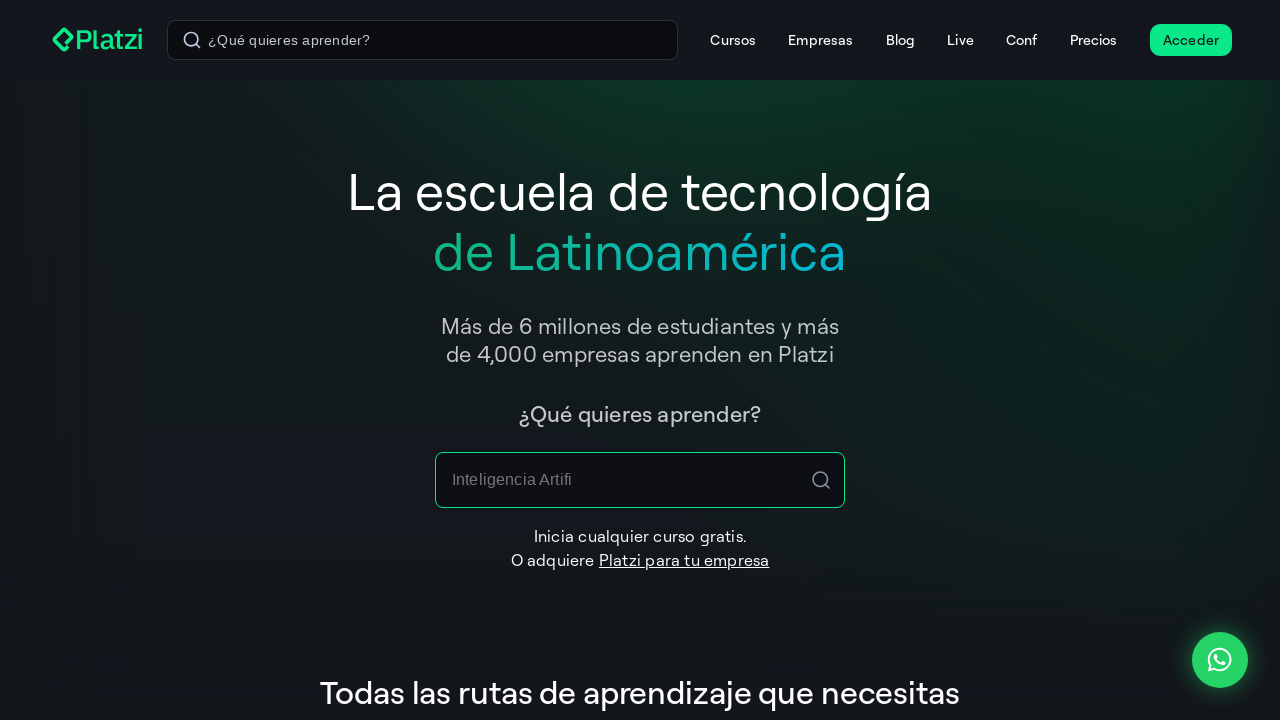

Waited for page DOM to finish loading
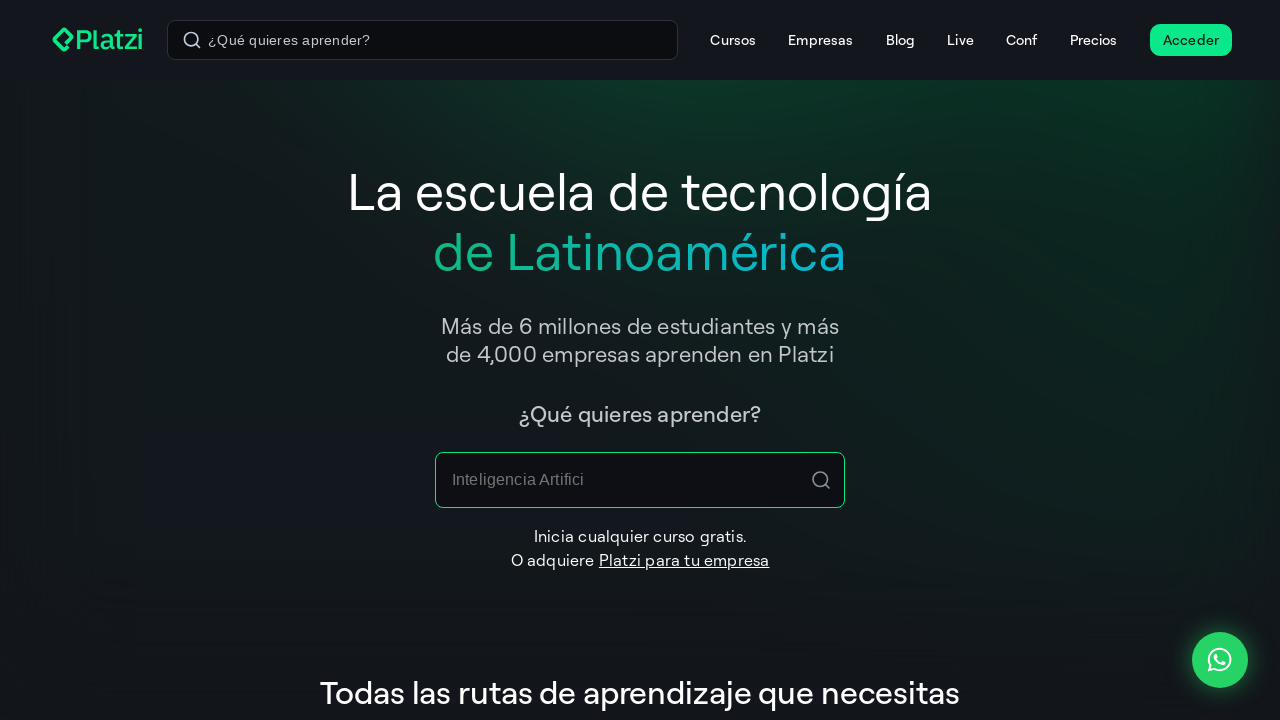

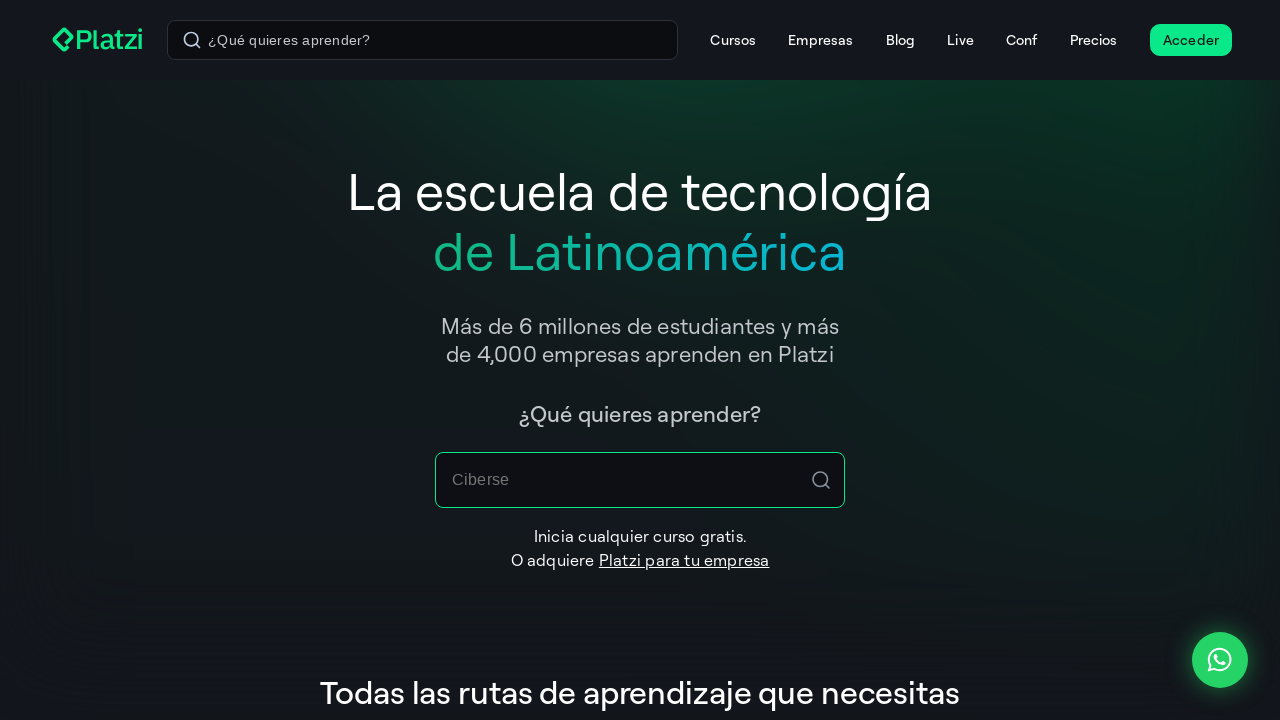